Tests alert handling by clicking on the Cancel tab, triggering an alert, and accepting it

Starting URL: https://demo.automationtesting.in/Alerts.html

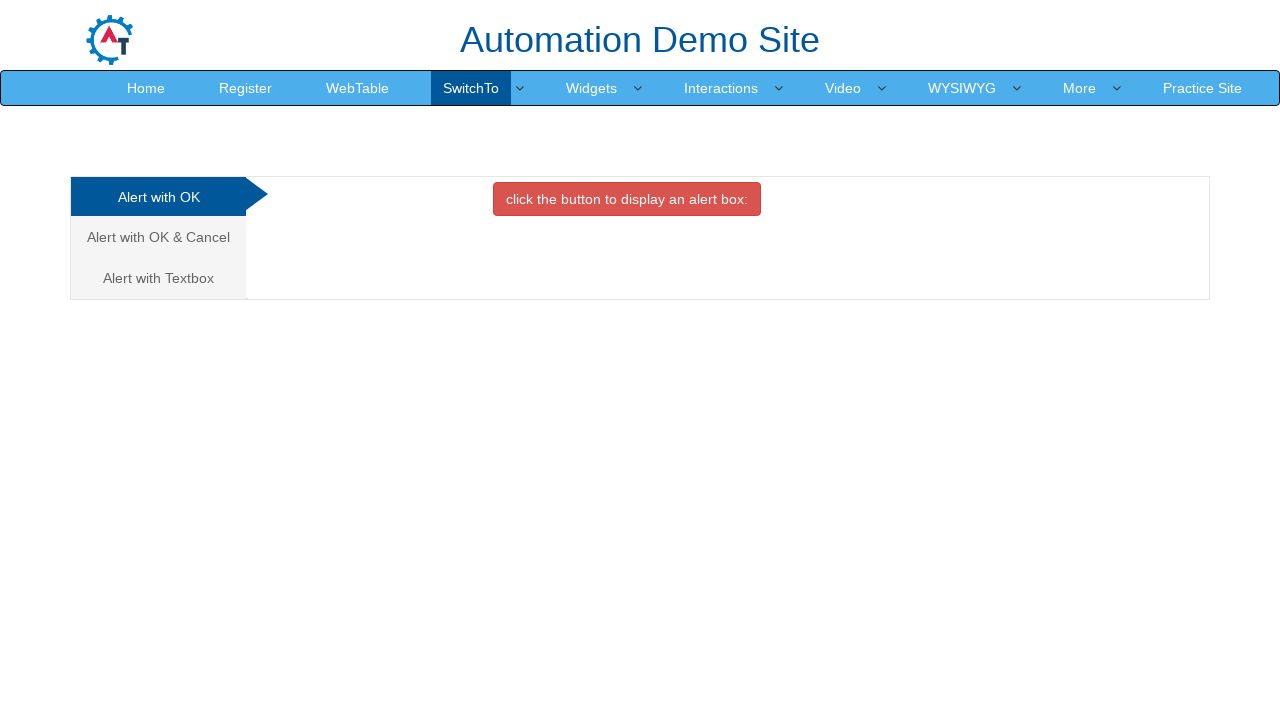

Clicked on the Cancel tab at (158, 237) on a[href='#CancelTab']
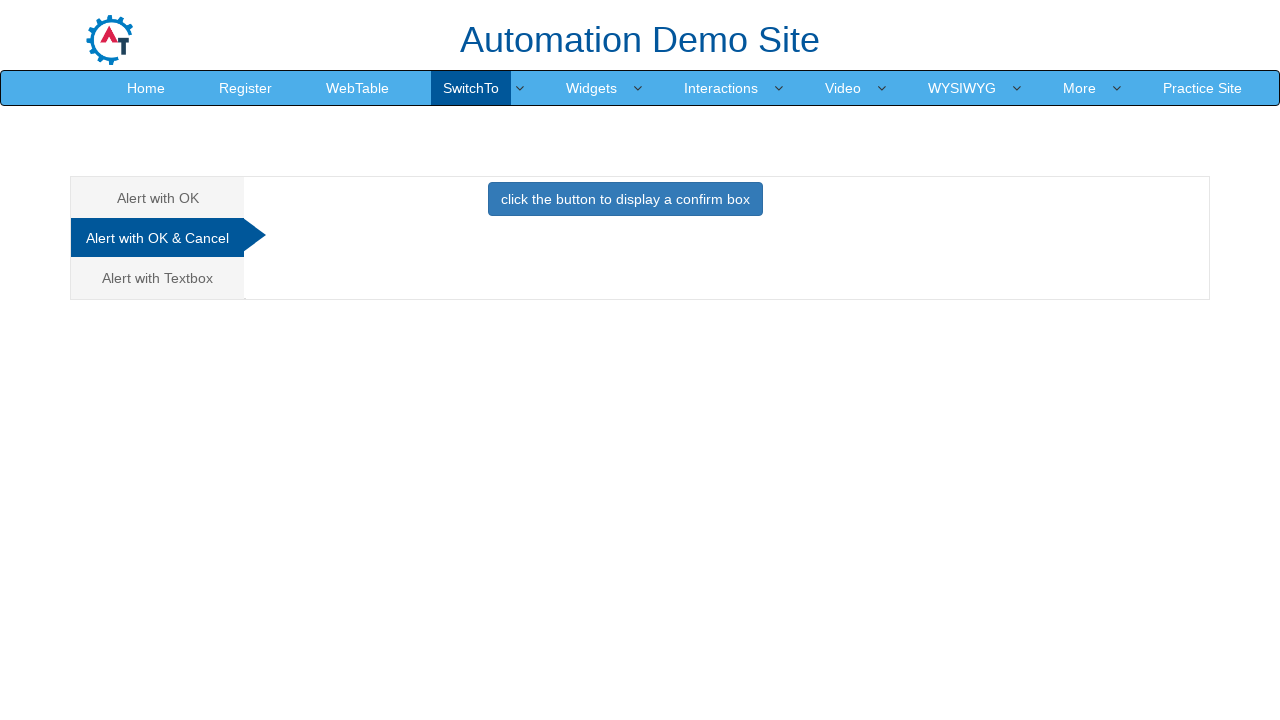

Clicked button to trigger alert at (625, 199) on button.btn.btn-primary
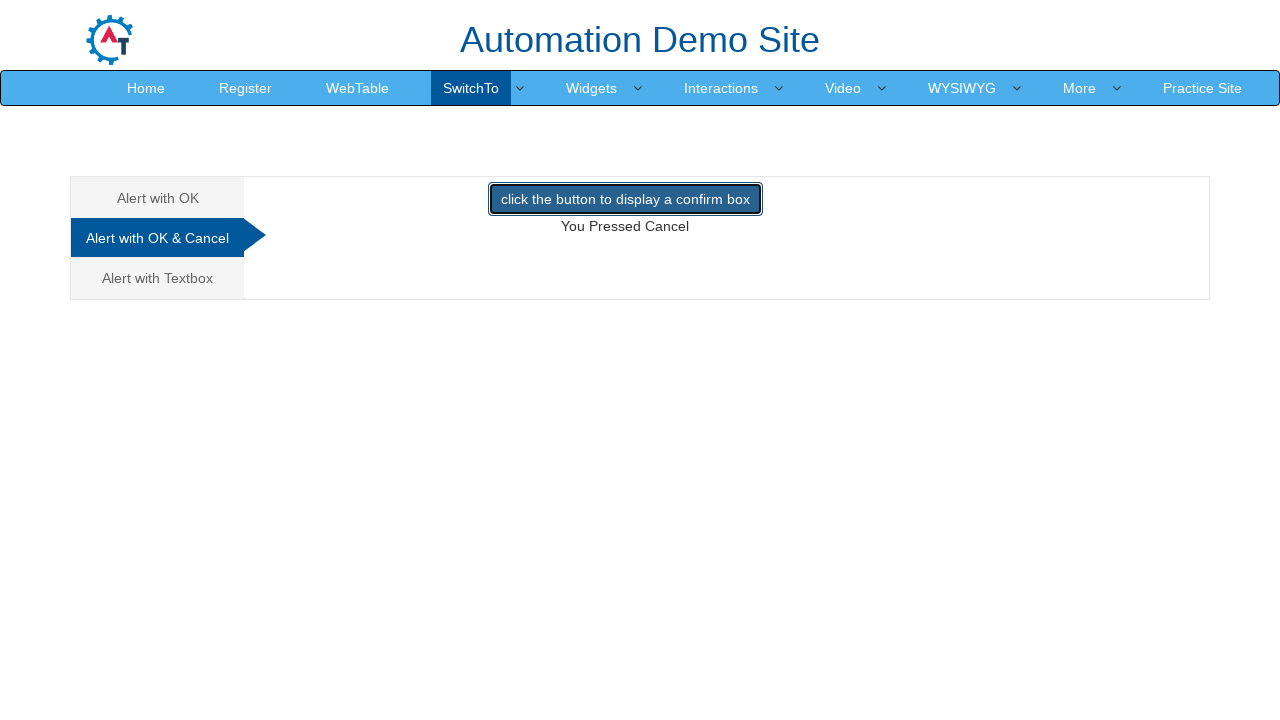

Alert dialog accepted
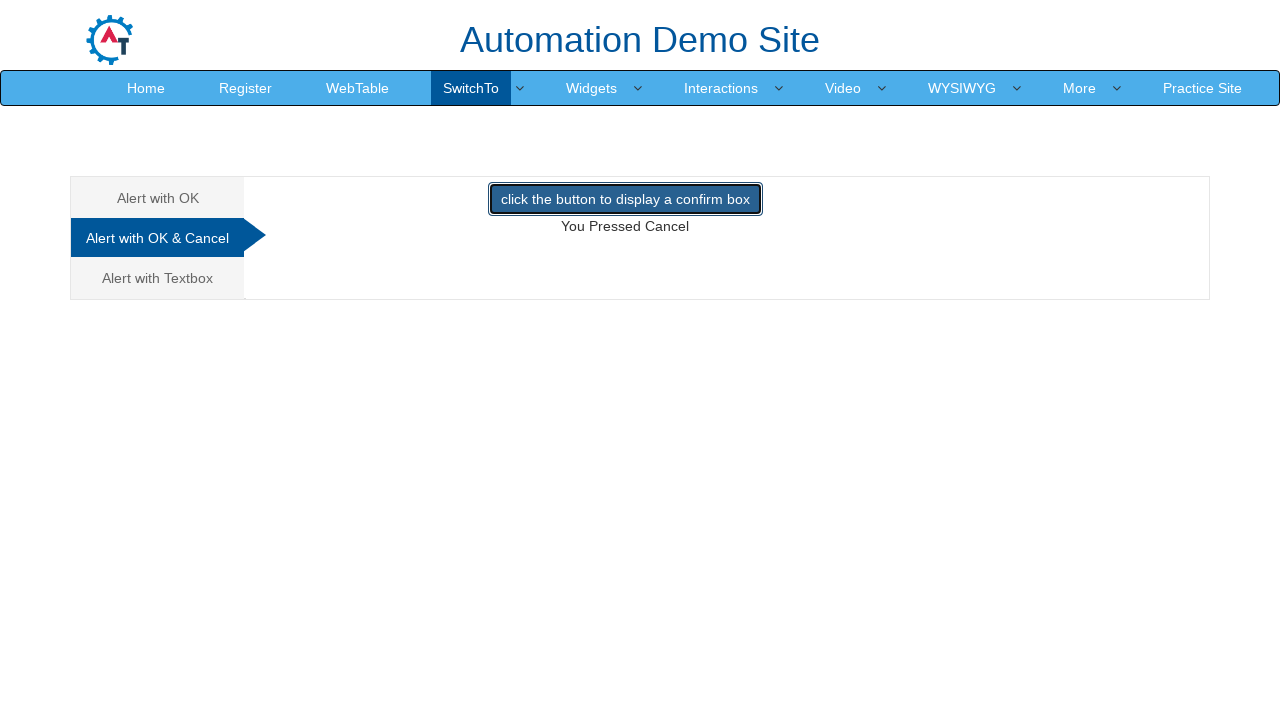

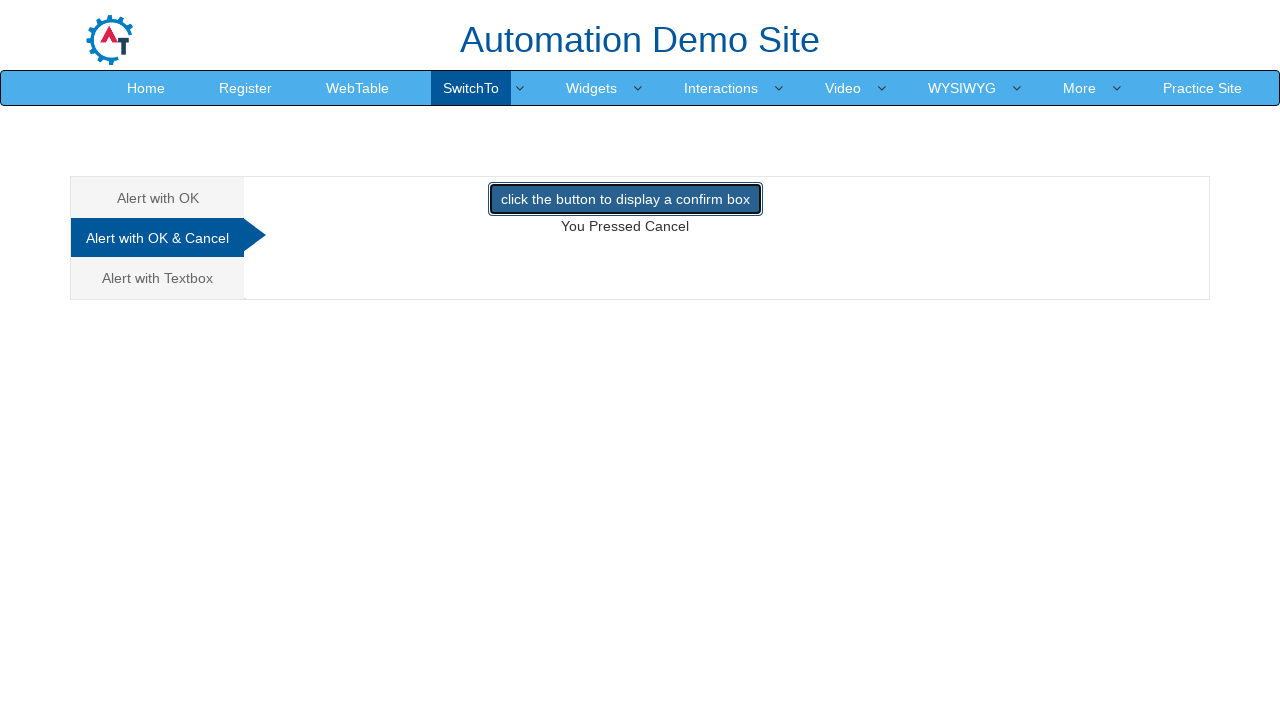